Navigates to Fannie Mae homepage and retrieves the page title

Starting URL: http://www.fanniemae.com

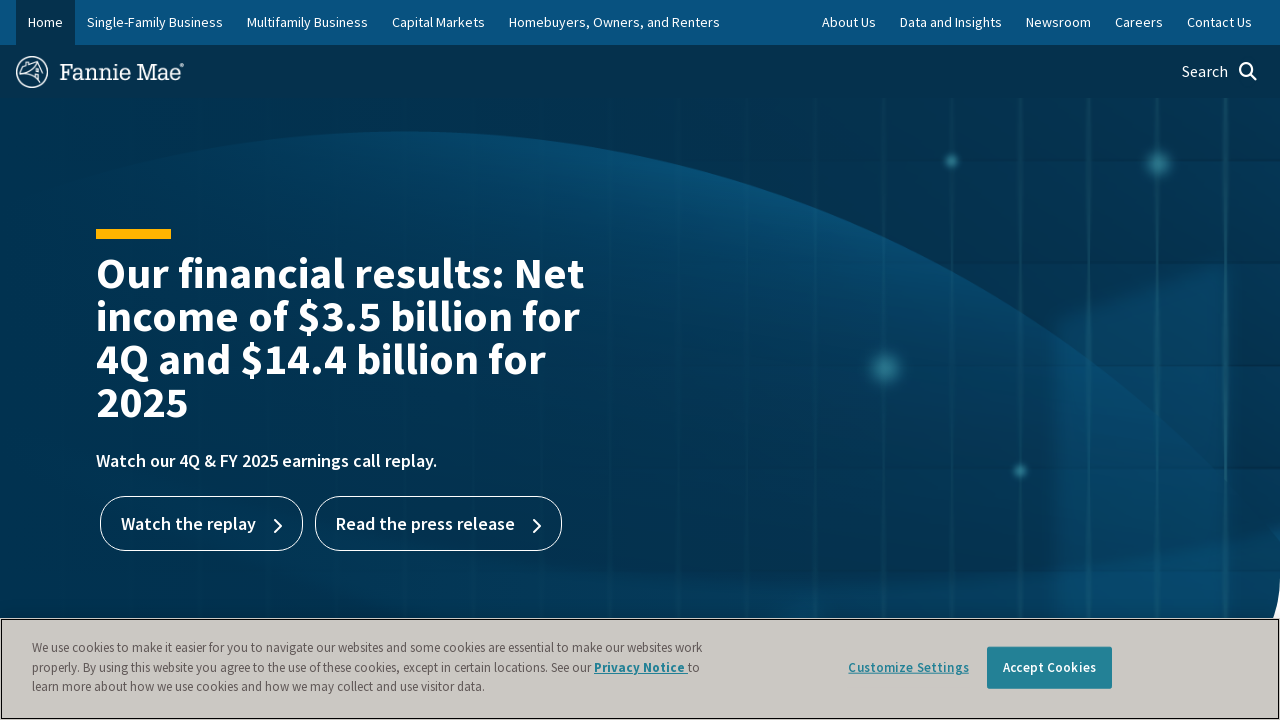

Navigated to Fannie Mae homepage
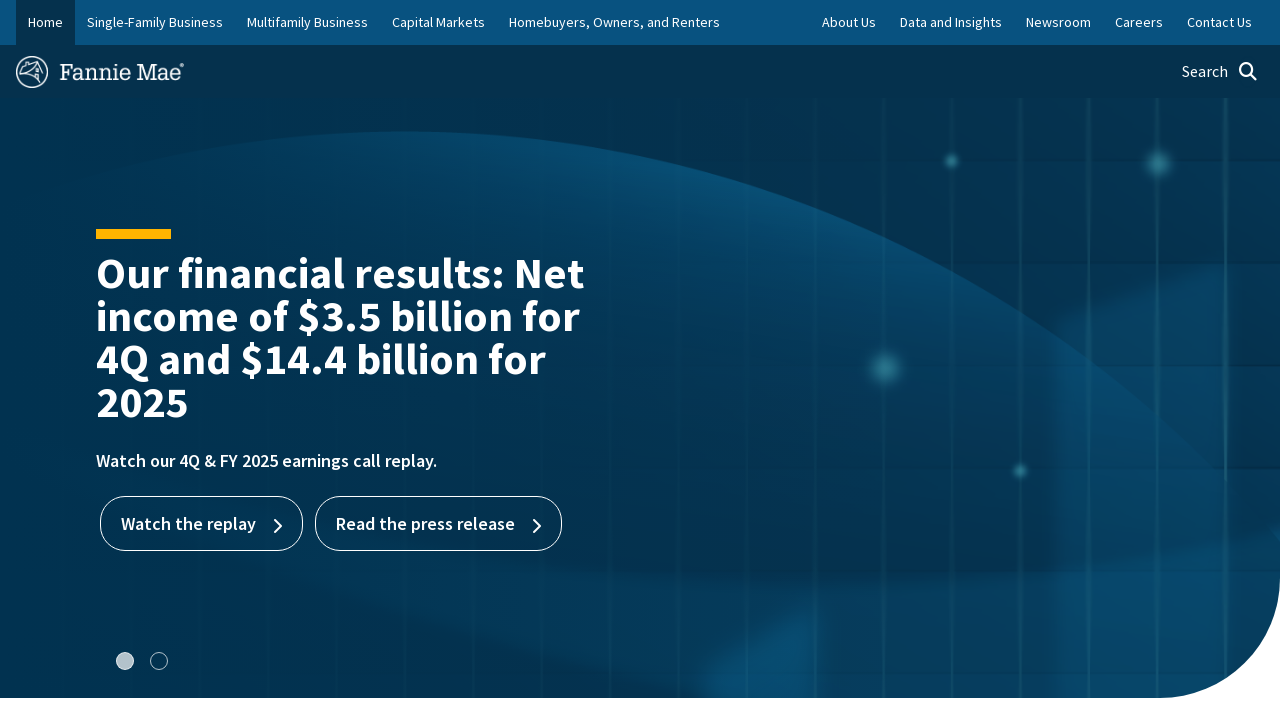

Retrieved page title from Fannie Mae homepage
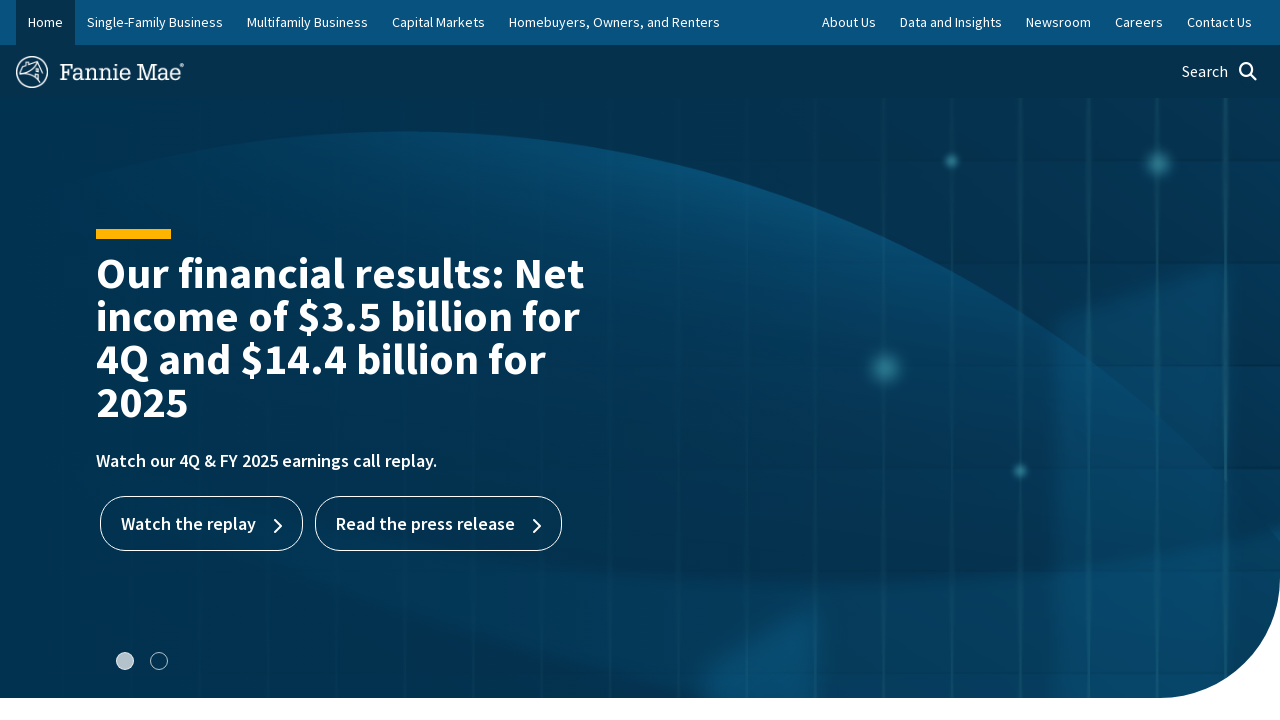

Page title logged: Powering America’s Housing | Fannie Mae
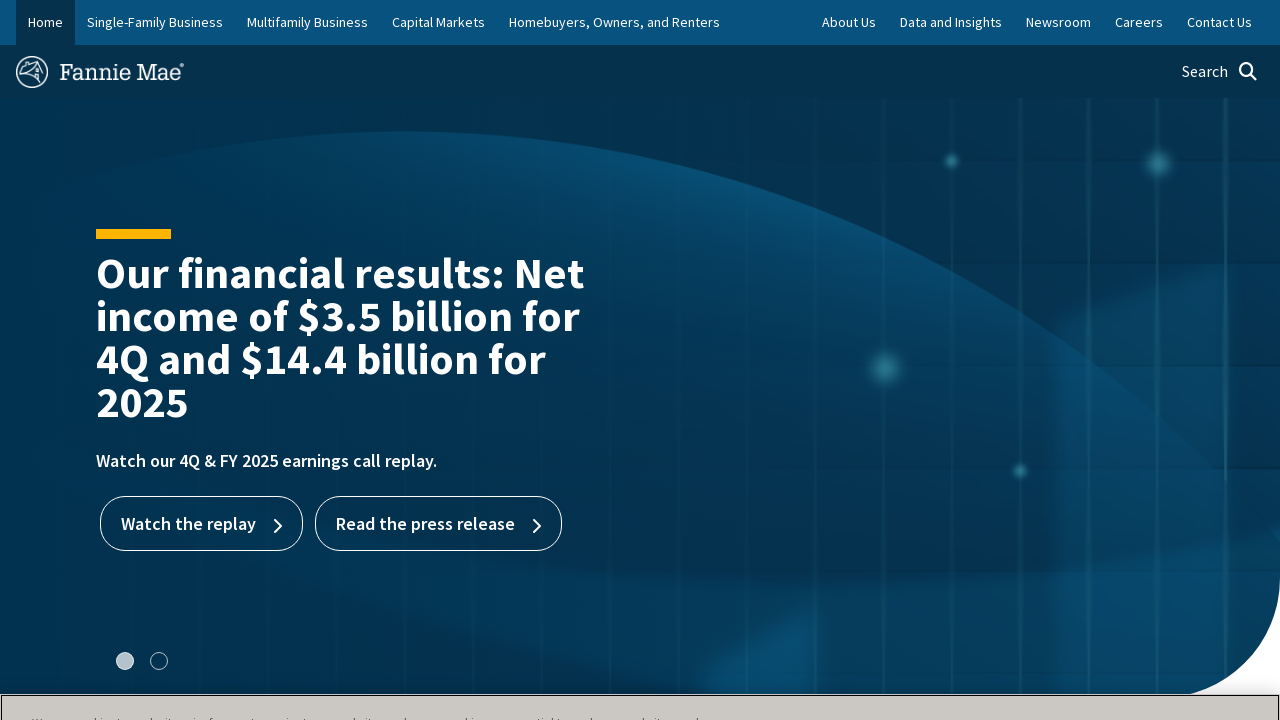

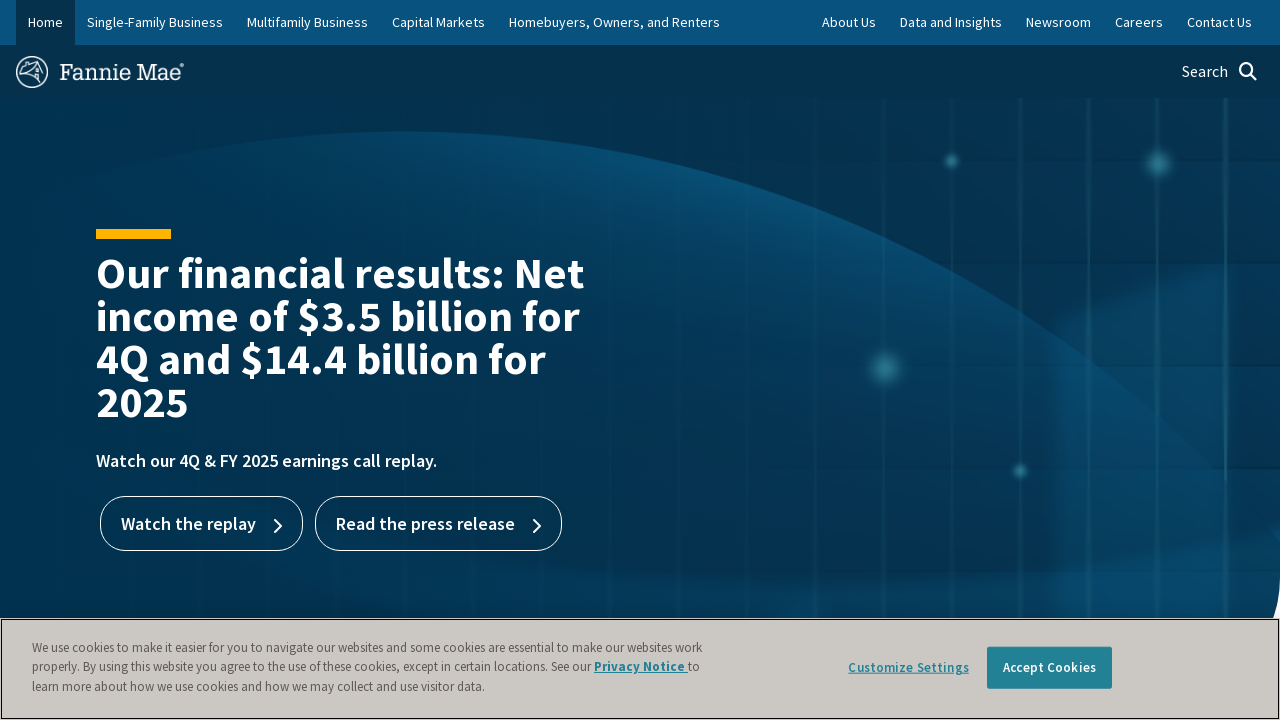